Tests form interaction on a blog page by filling a text field and clicking a radio button using JavaScript execution

Starting URL: https://testautomationpractice.blogspot.com/

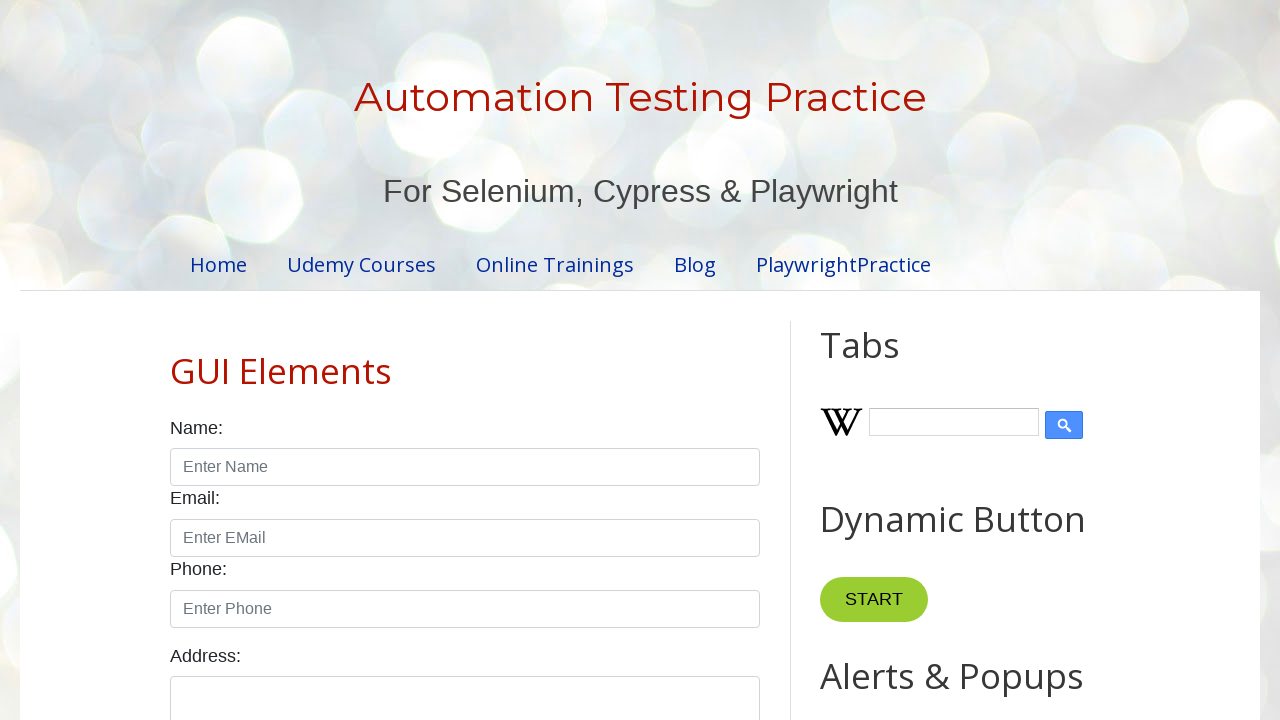

Filled name text field with 'satya' using JavaScript execution
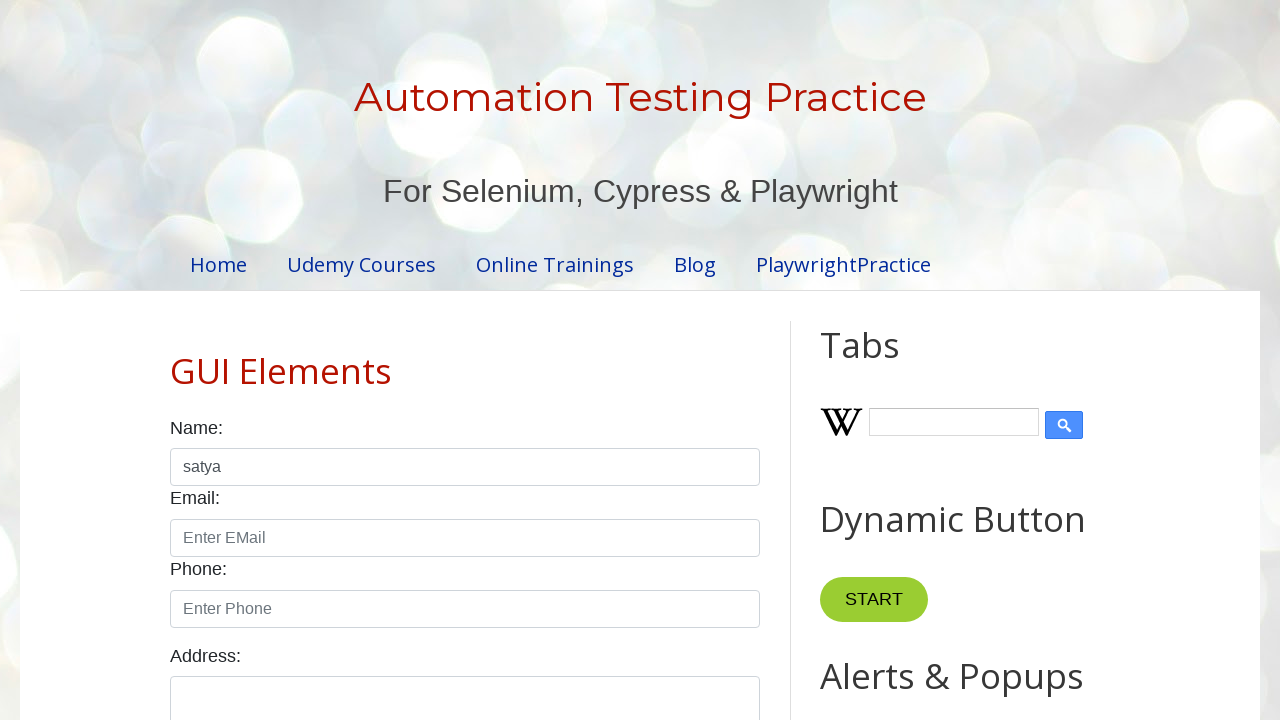

Clicked male gender radio button using JavaScript execution
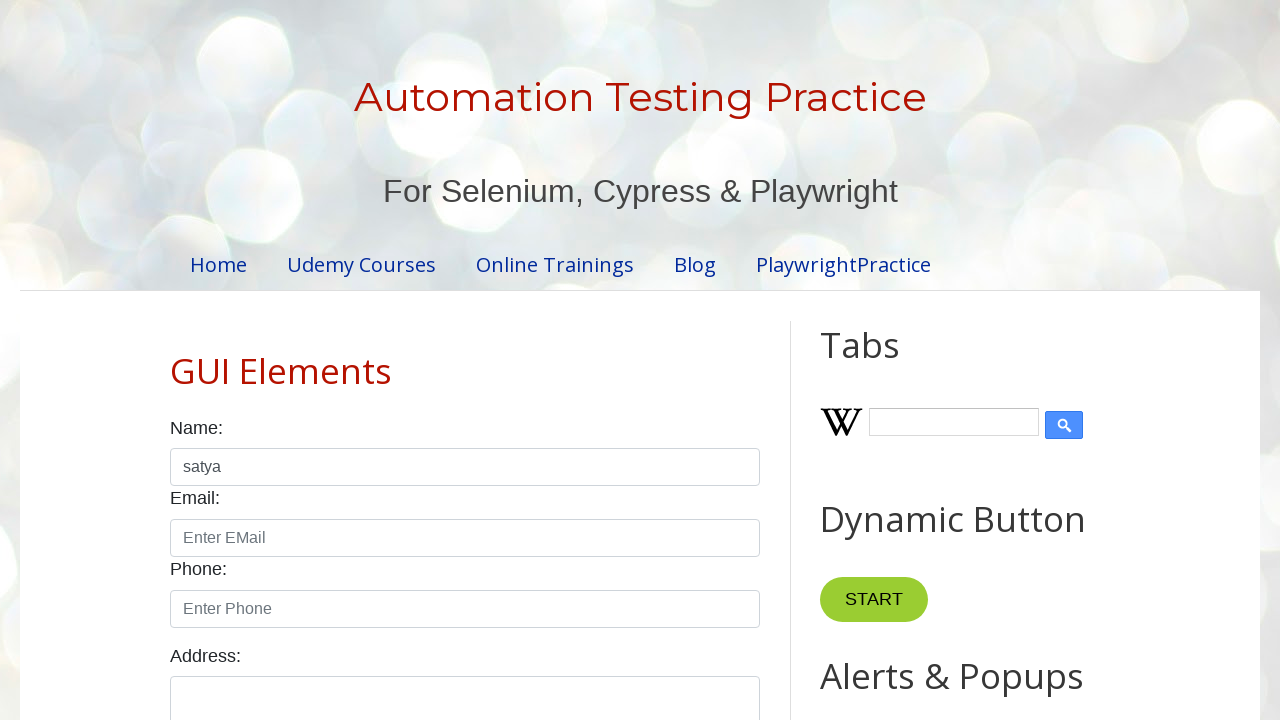

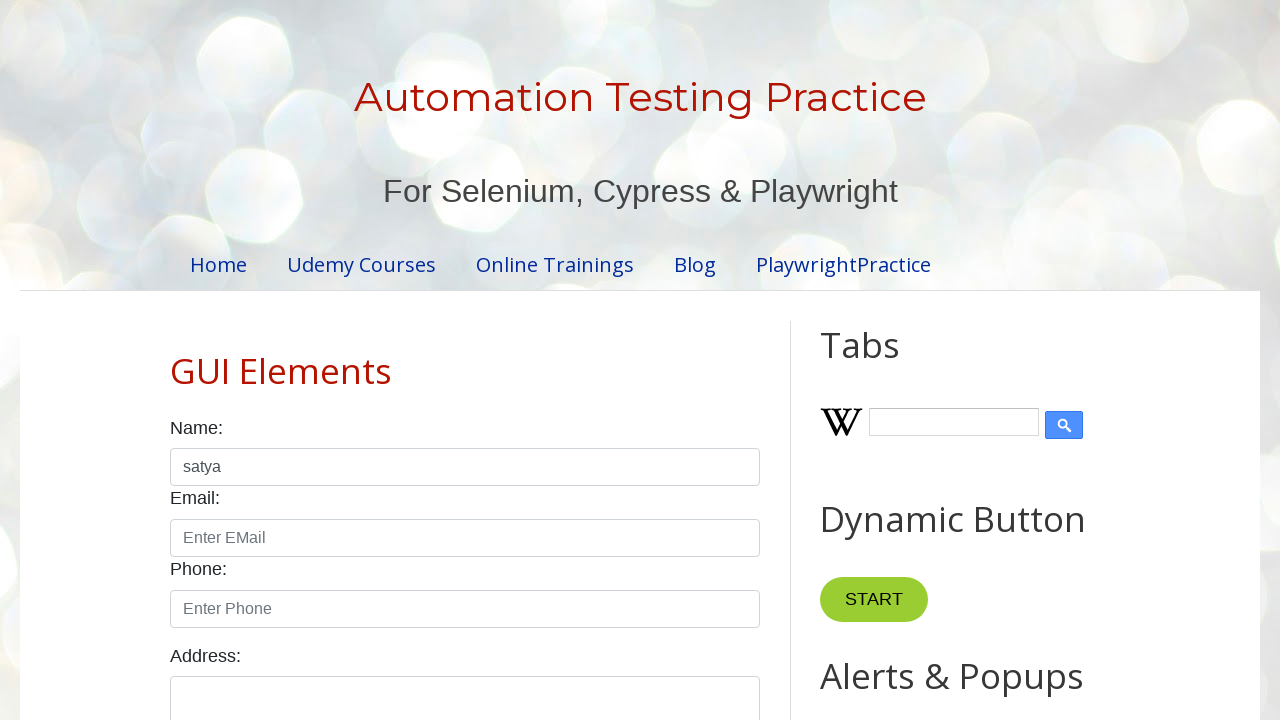